Tests pagination navigation by clicking through page links (Next, numbered pages, Previous) and verifies page content

Starting URL: https://bonigarcia.dev/selenium-webdriver-java/navigation1.html

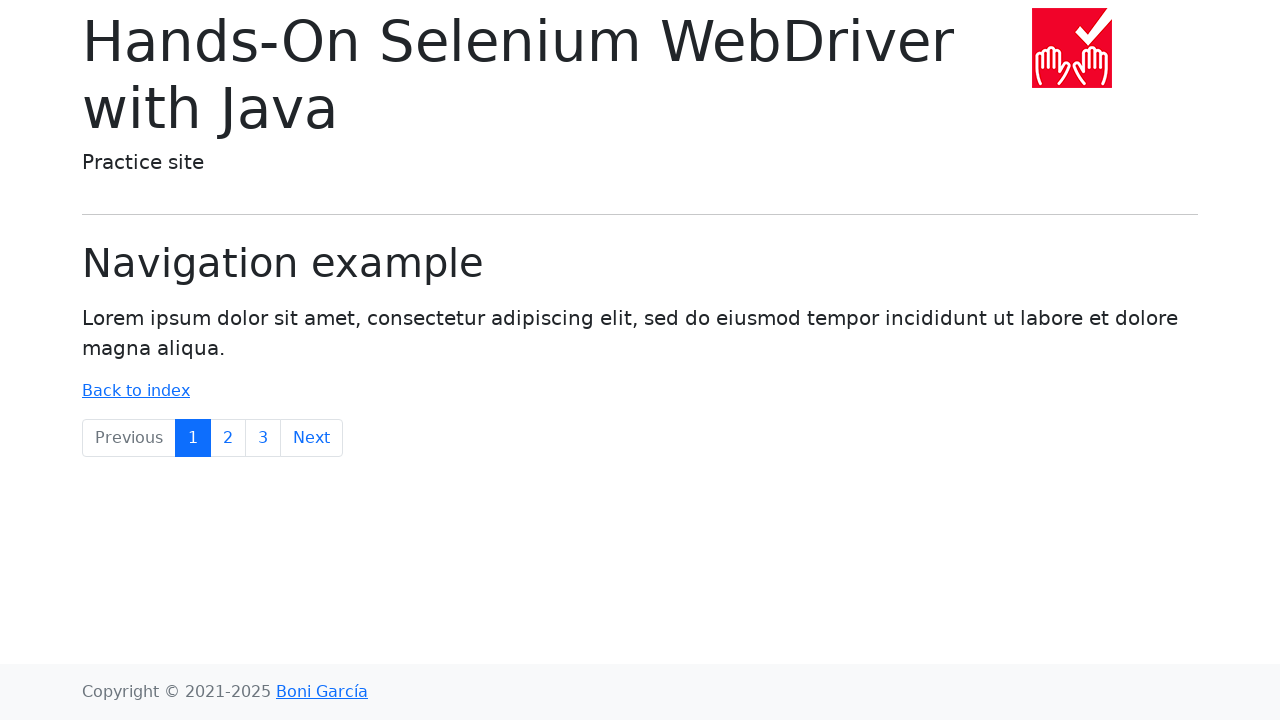

Navigated to pagination test page
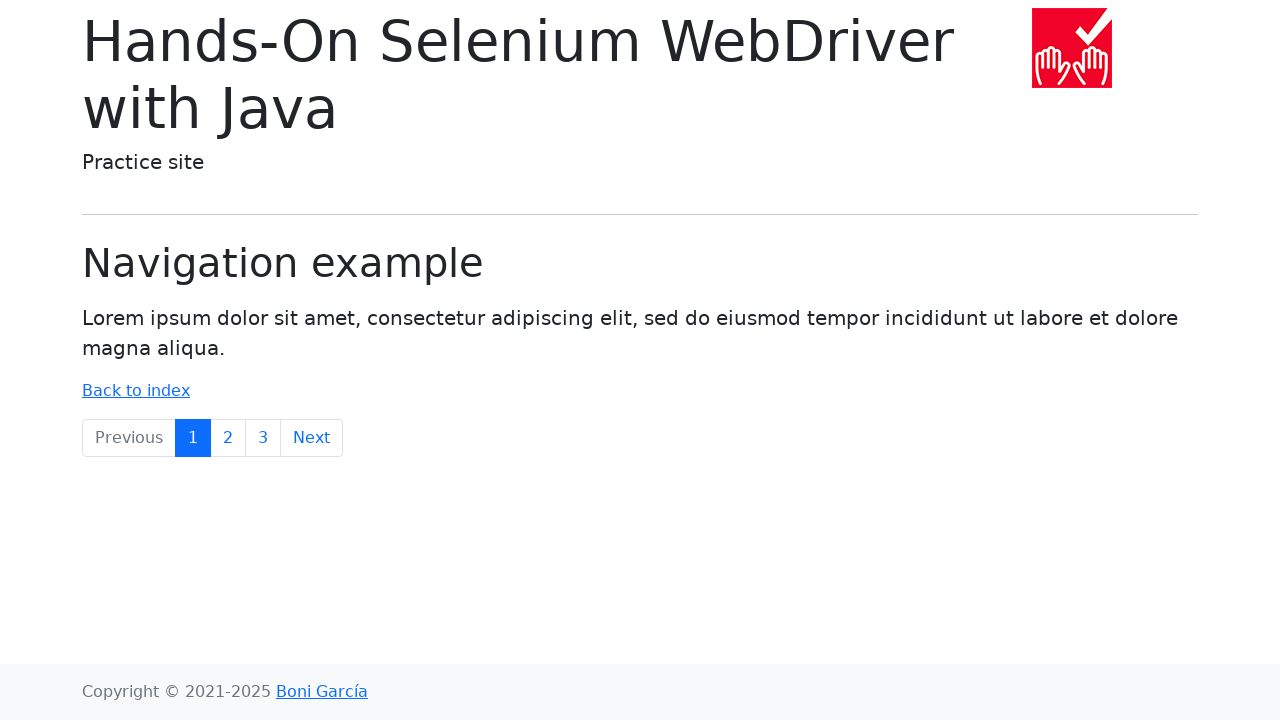

Clicked Next button to navigate to next page at (312, 438) on xpath=//a[text()='Next']
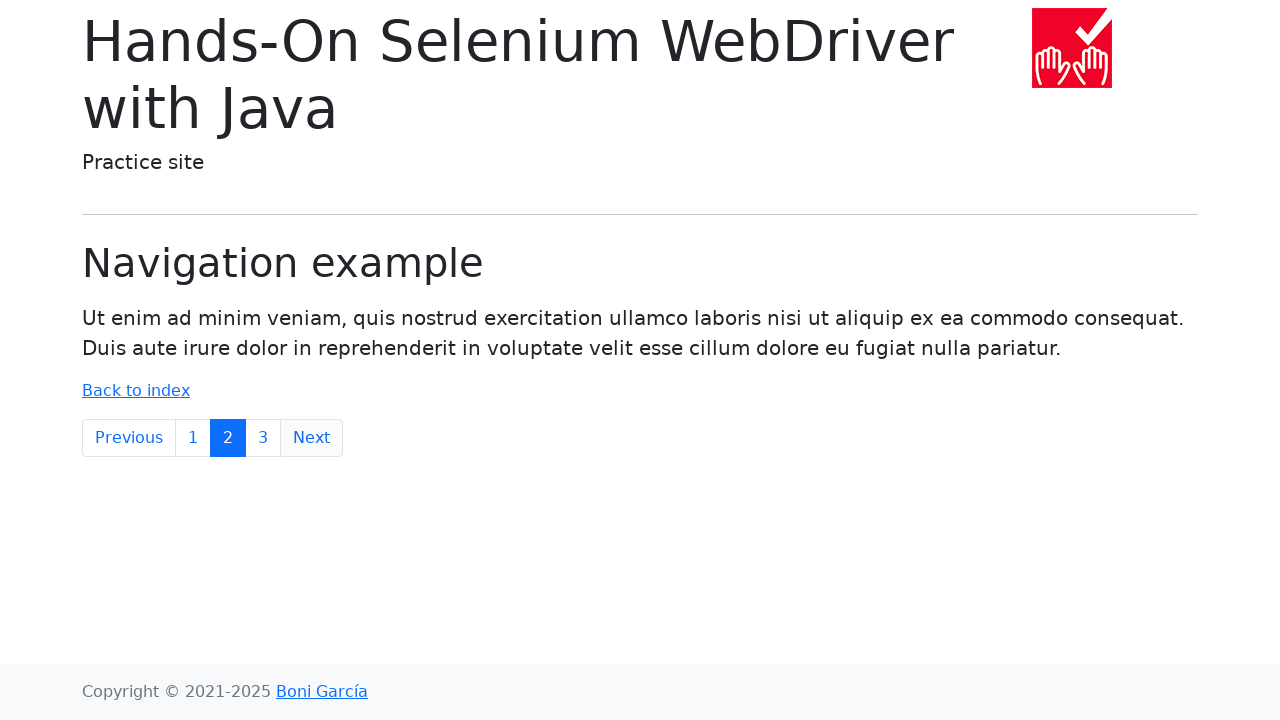

Clicked page 3 link at (263, 438) on xpath=//a[text()='3']
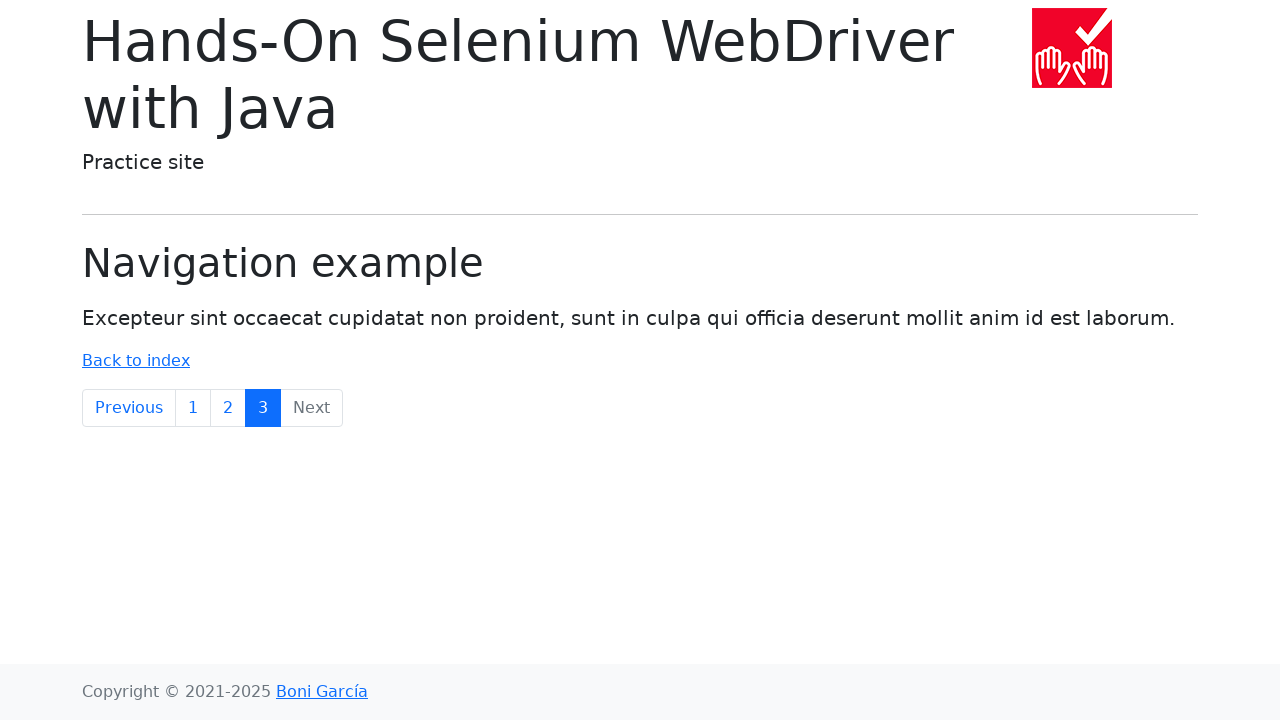

Clicked page 2 link at (228, 408) on xpath=//a[text()='2']
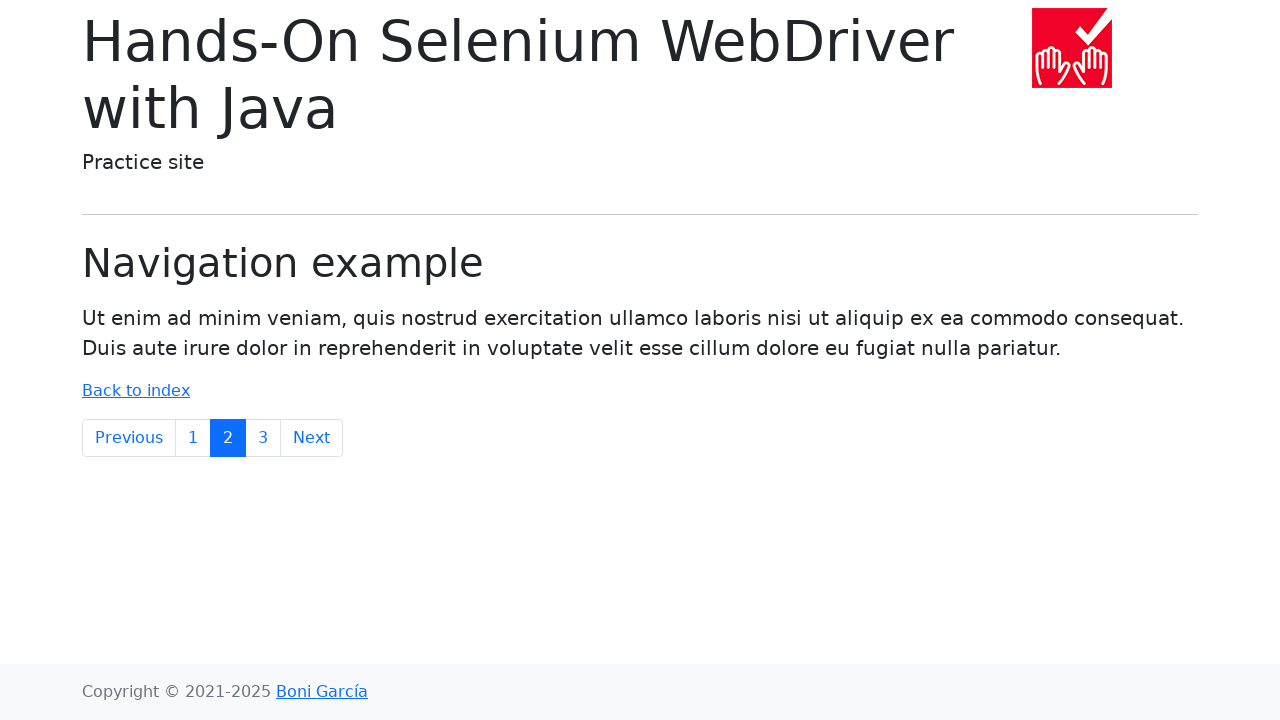

Clicked Previous button to navigate to previous page at (129, 438) on xpath=//a[text()='Previous']
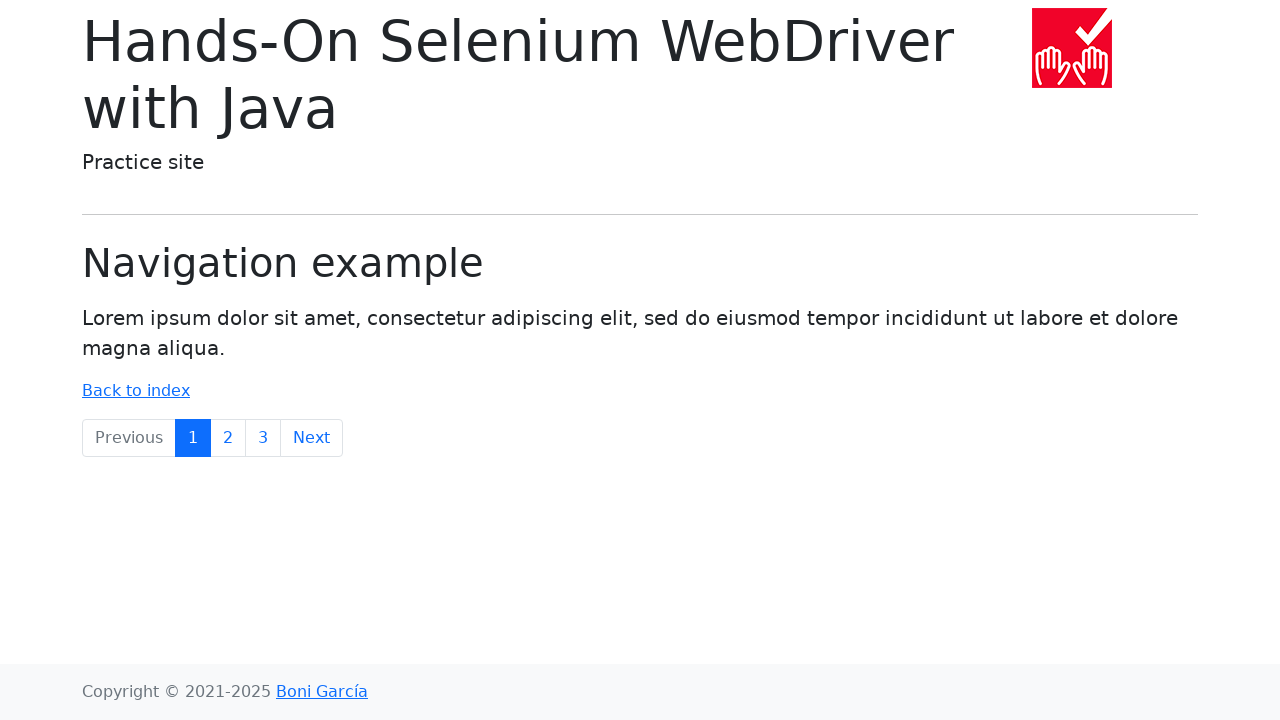

Retrieved body text content
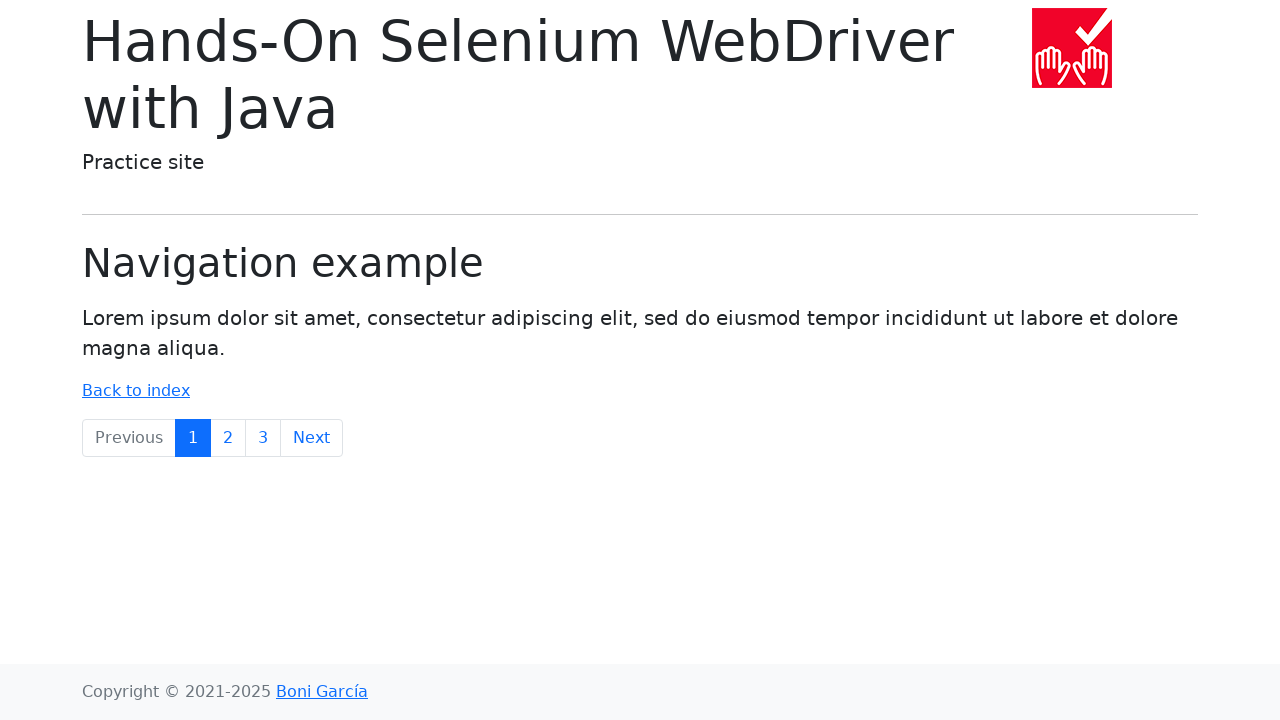

Verified page contains 'Lorem ipsum' text
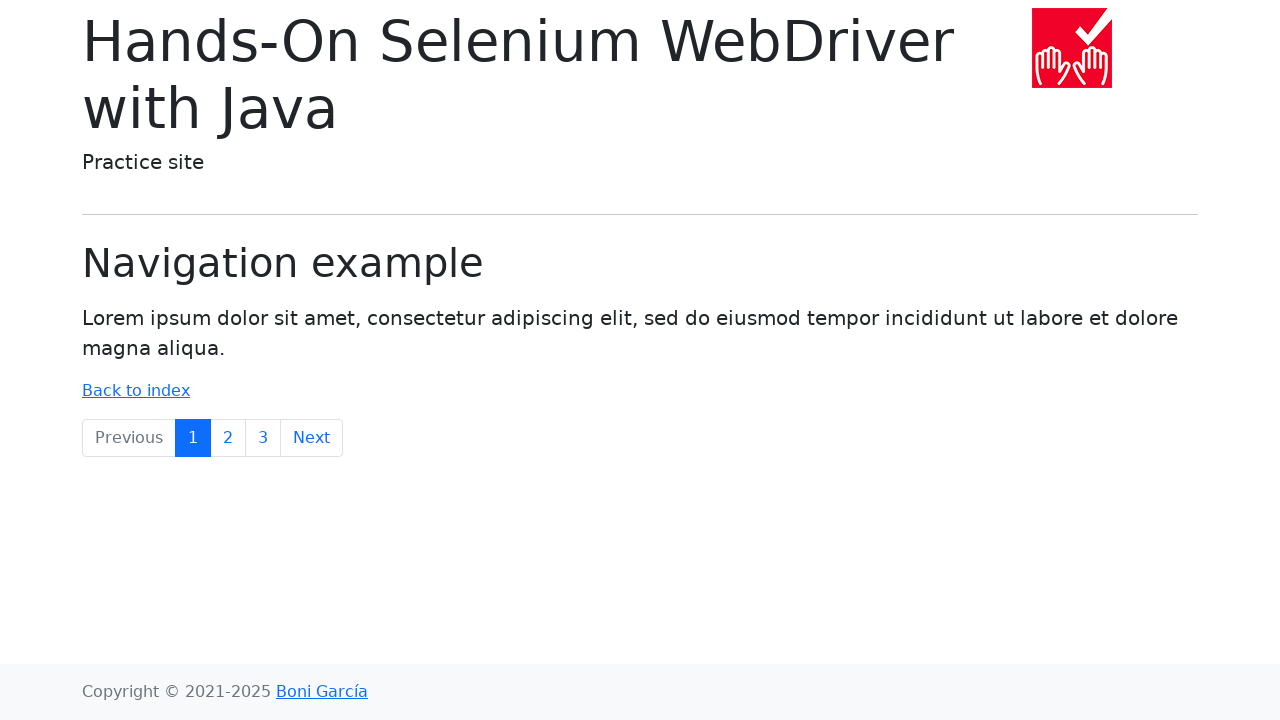

Retrieved page title
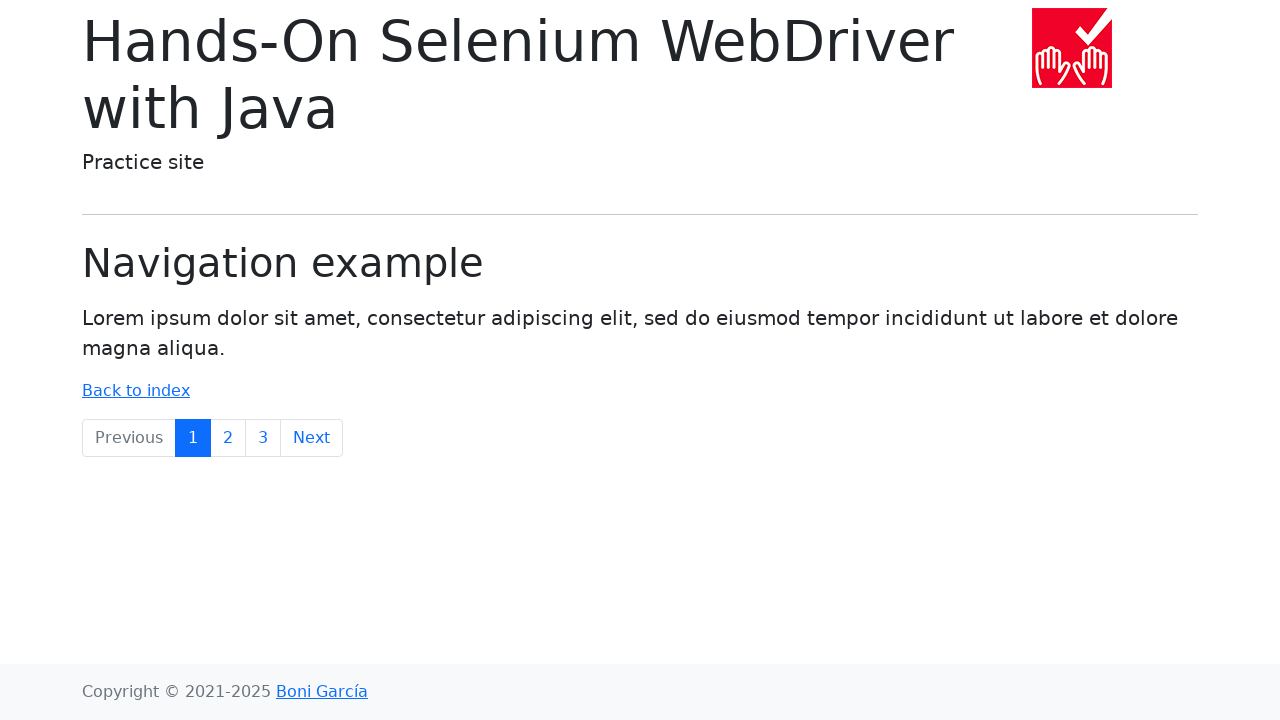

Verified page title matches expected value
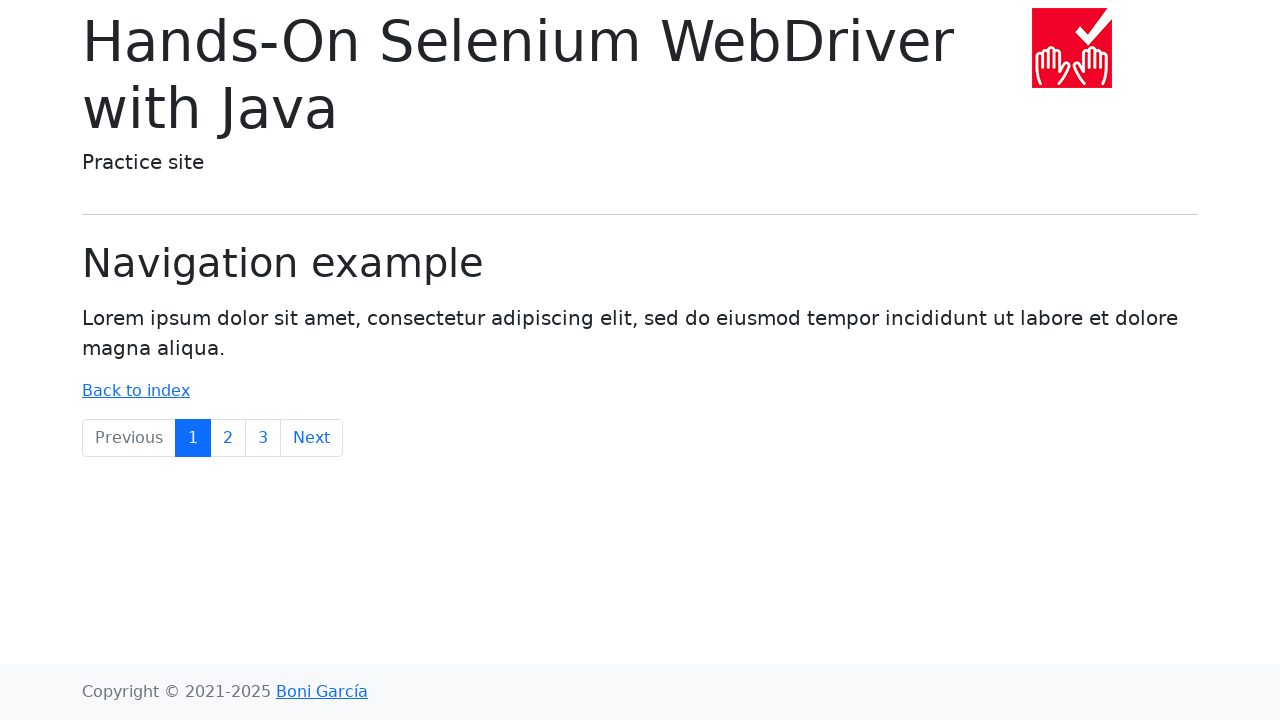

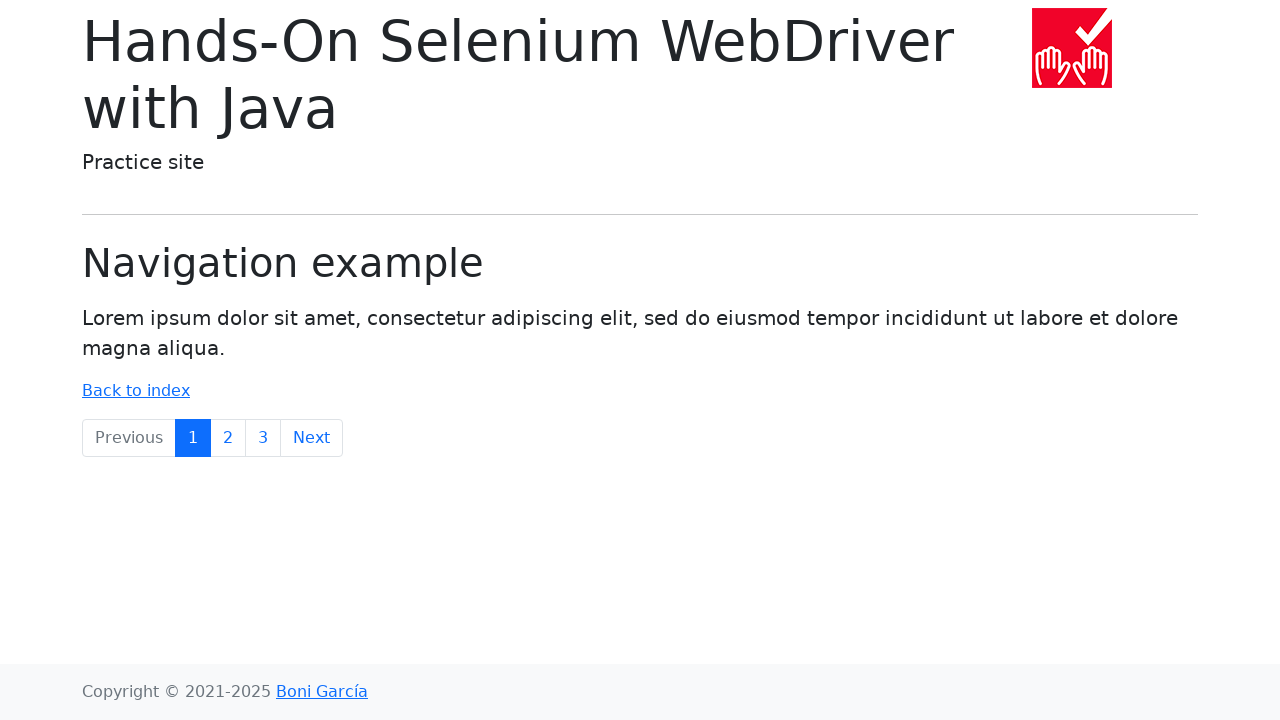